Tests filtering to display only active (non-completed) todo items

Starting URL: https://demo.playwright.dev/todomvc

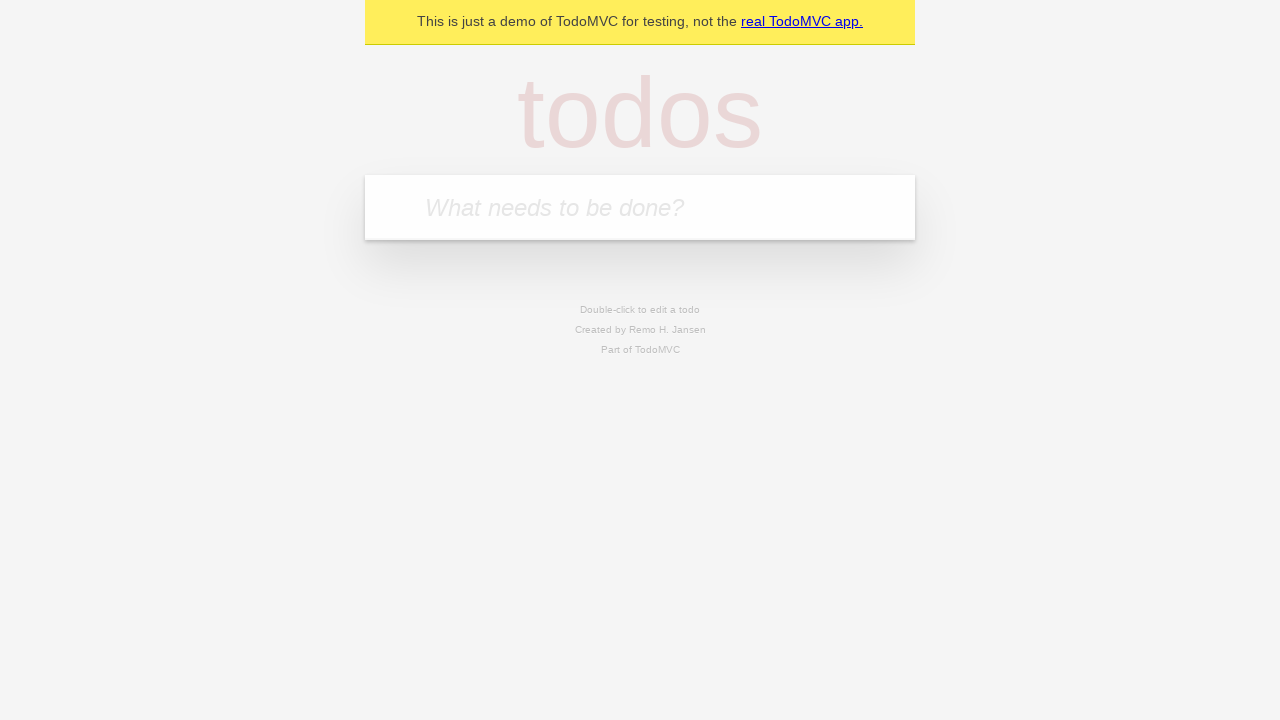

Filled todo input with 'buy some cheese' on internal:attr=[placeholder="What needs to be done?"i]
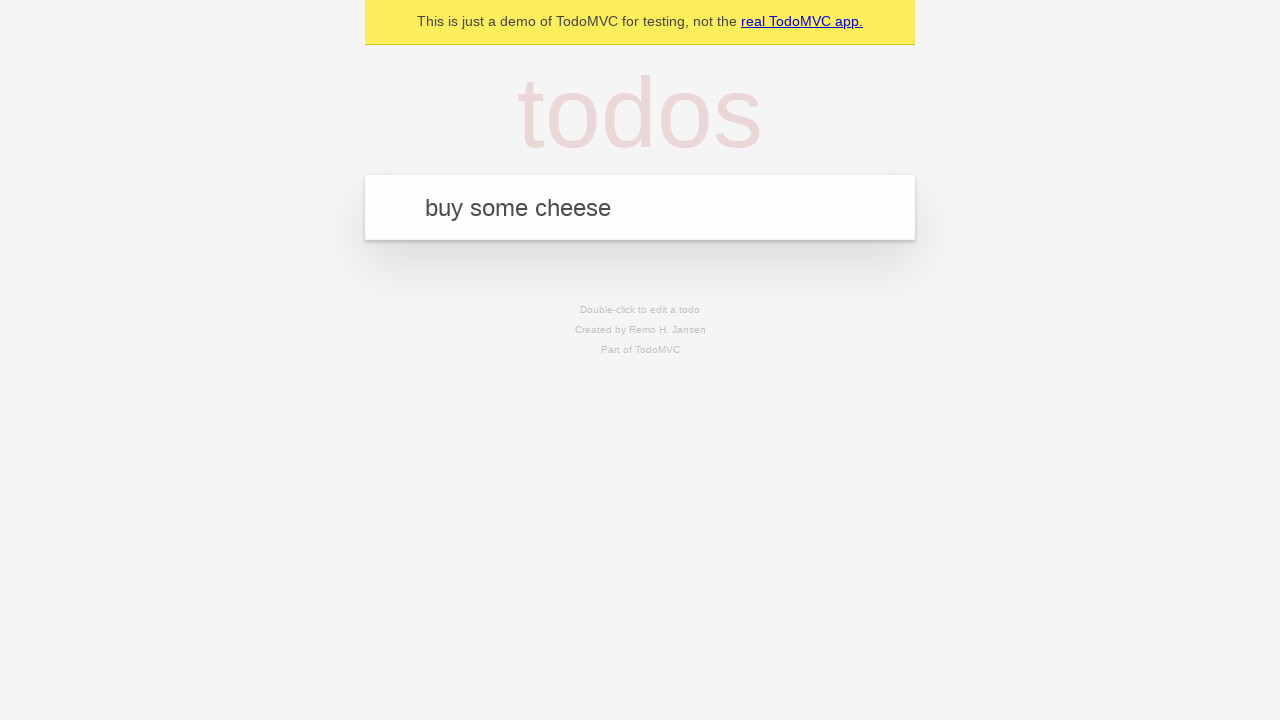

Pressed Enter to create first todo item on internal:attr=[placeholder="What needs to be done?"i]
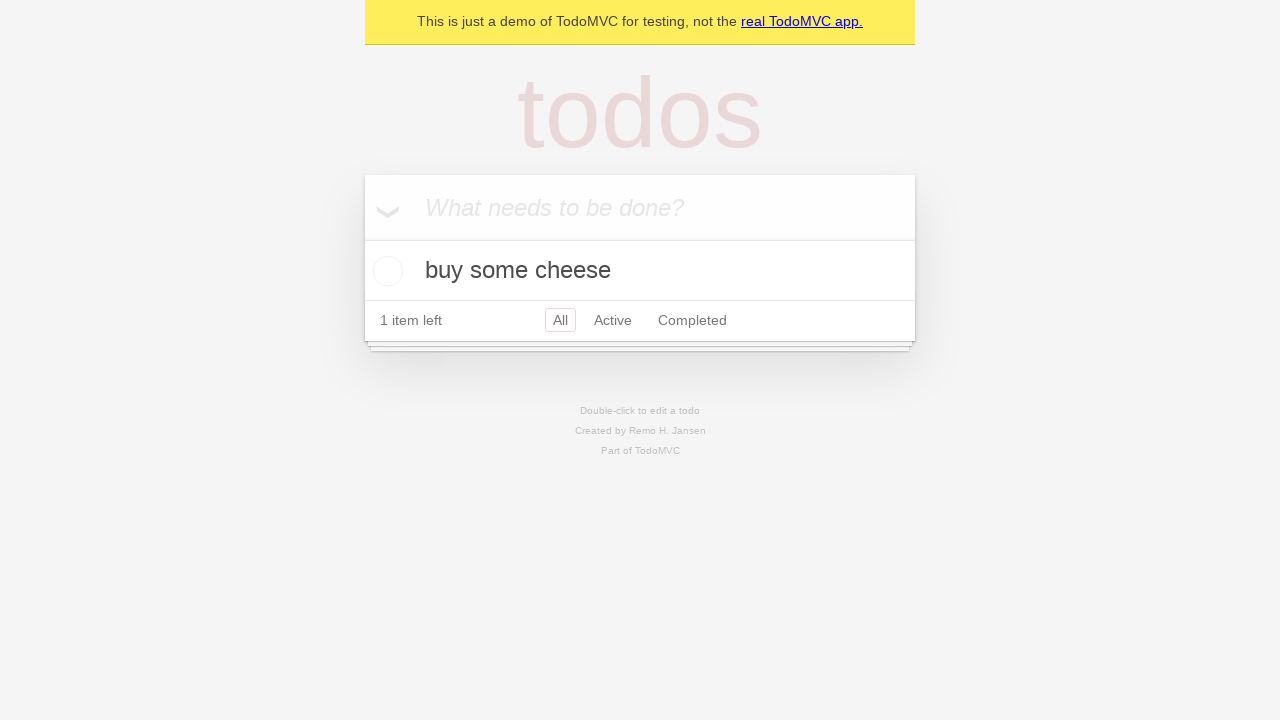

Filled todo input with 'feed the cat' on internal:attr=[placeholder="What needs to be done?"i]
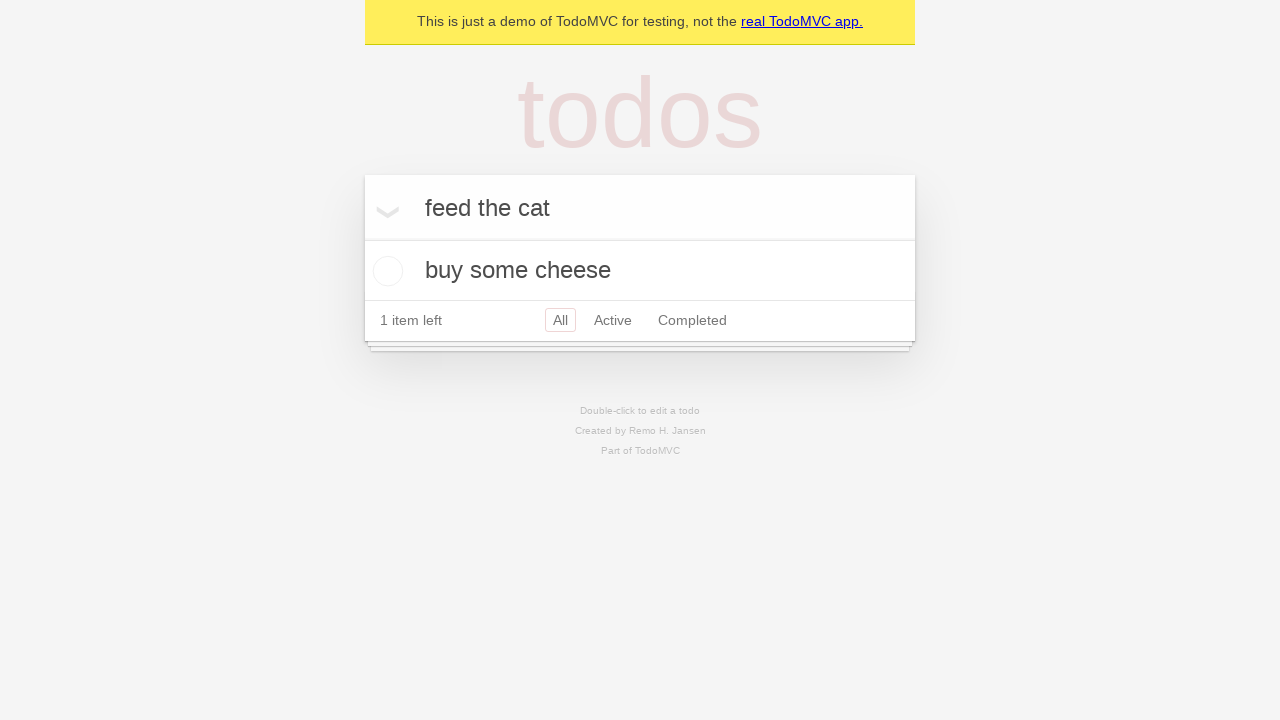

Pressed Enter to create second todo item on internal:attr=[placeholder="What needs to be done?"i]
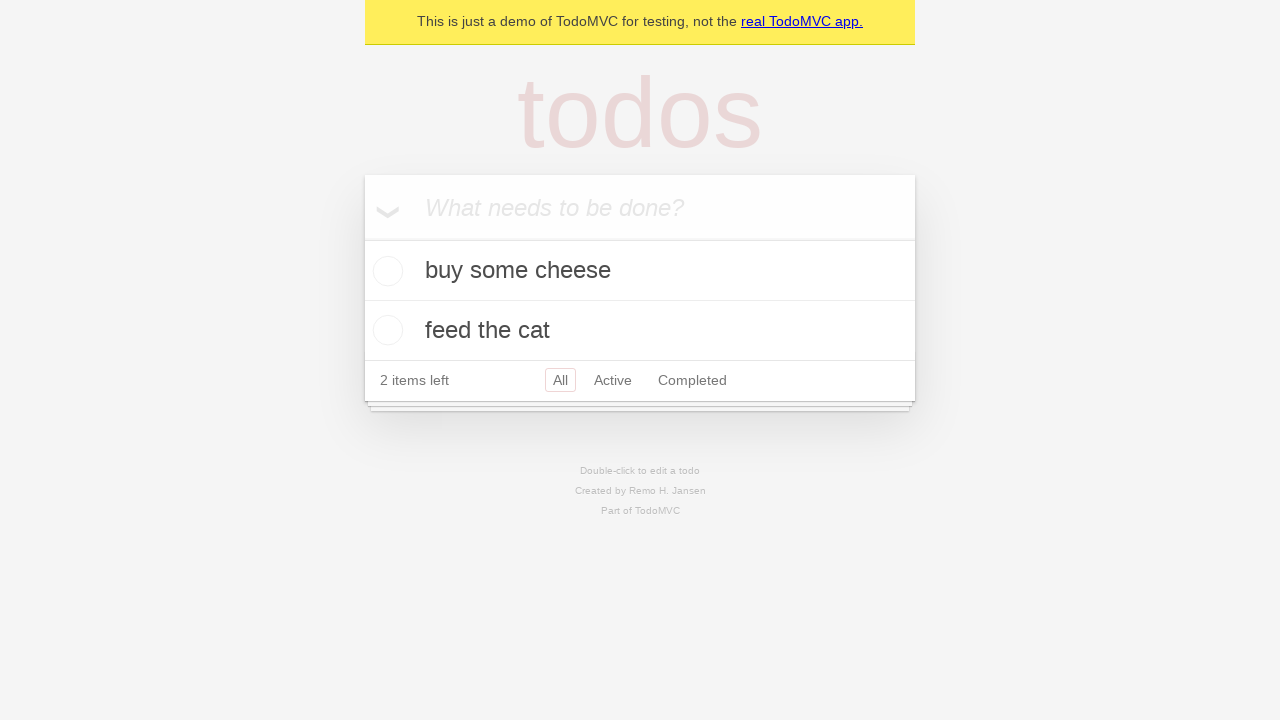

Filled todo input with 'book a doctors appointment' on internal:attr=[placeholder="What needs to be done?"i]
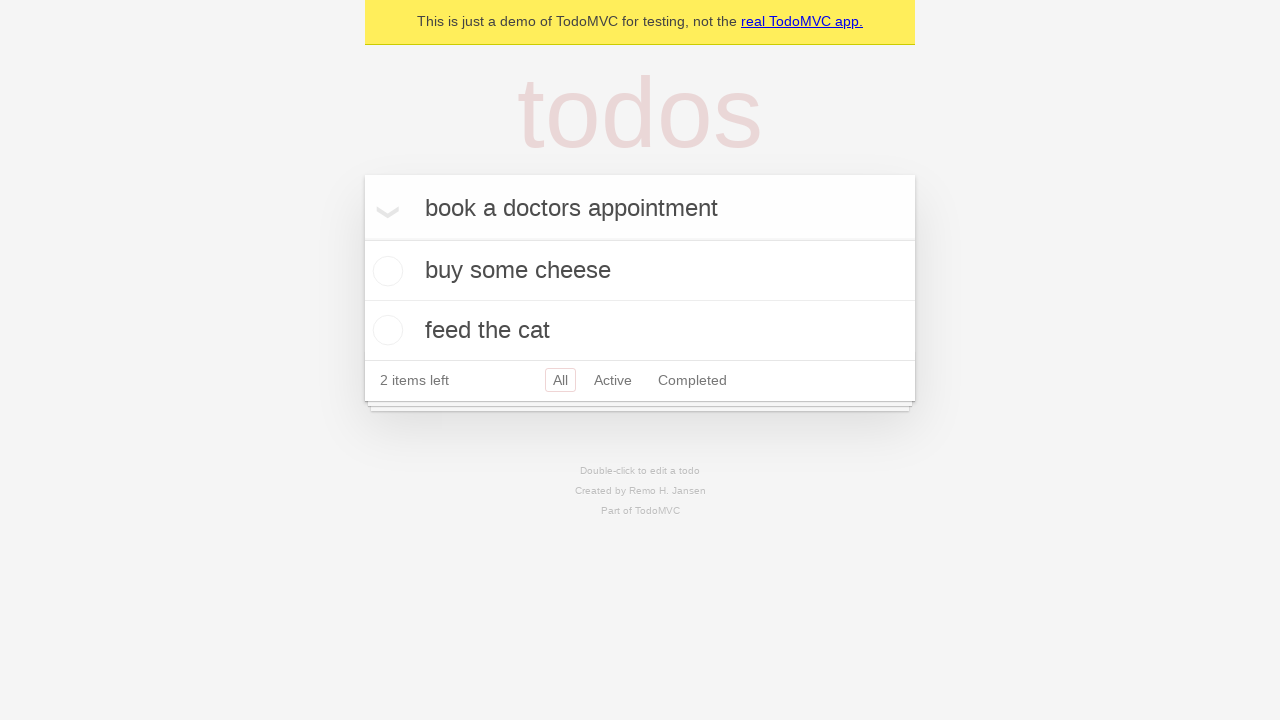

Pressed Enter to create third todo item on internal:attr=[placeholder="What needs to be done?"i]
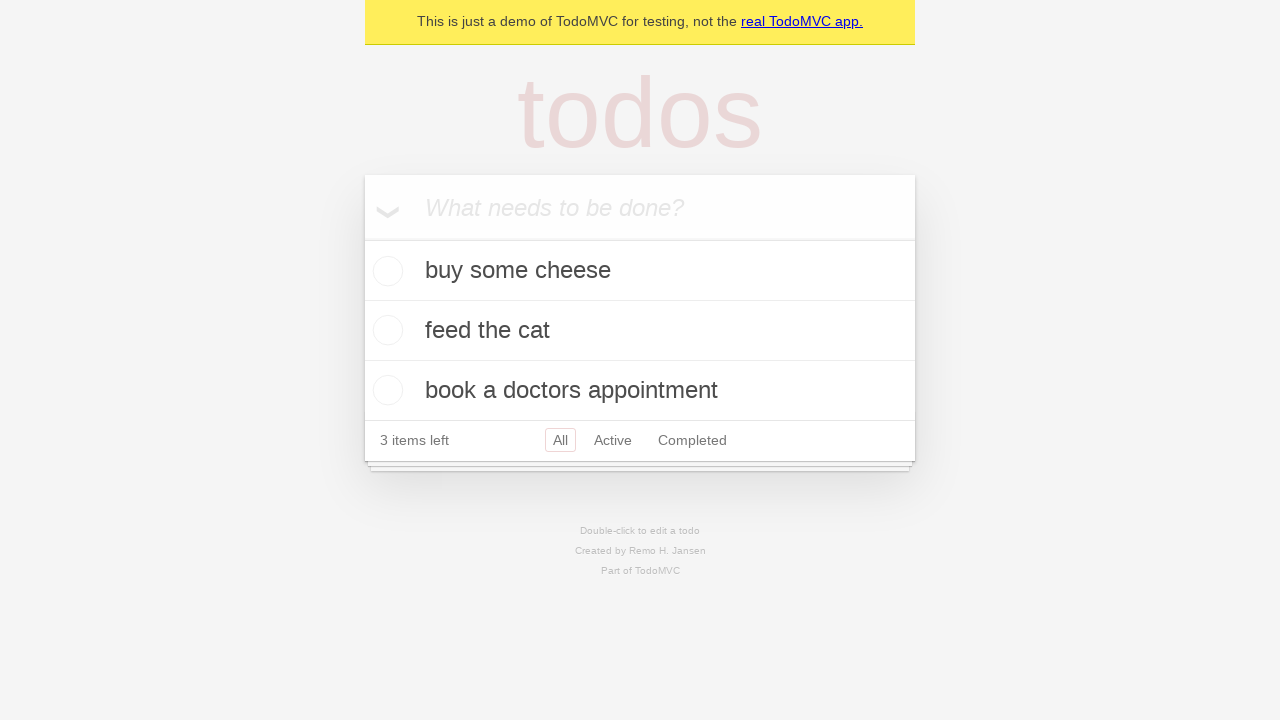

Waited for all 3 todo items to be created
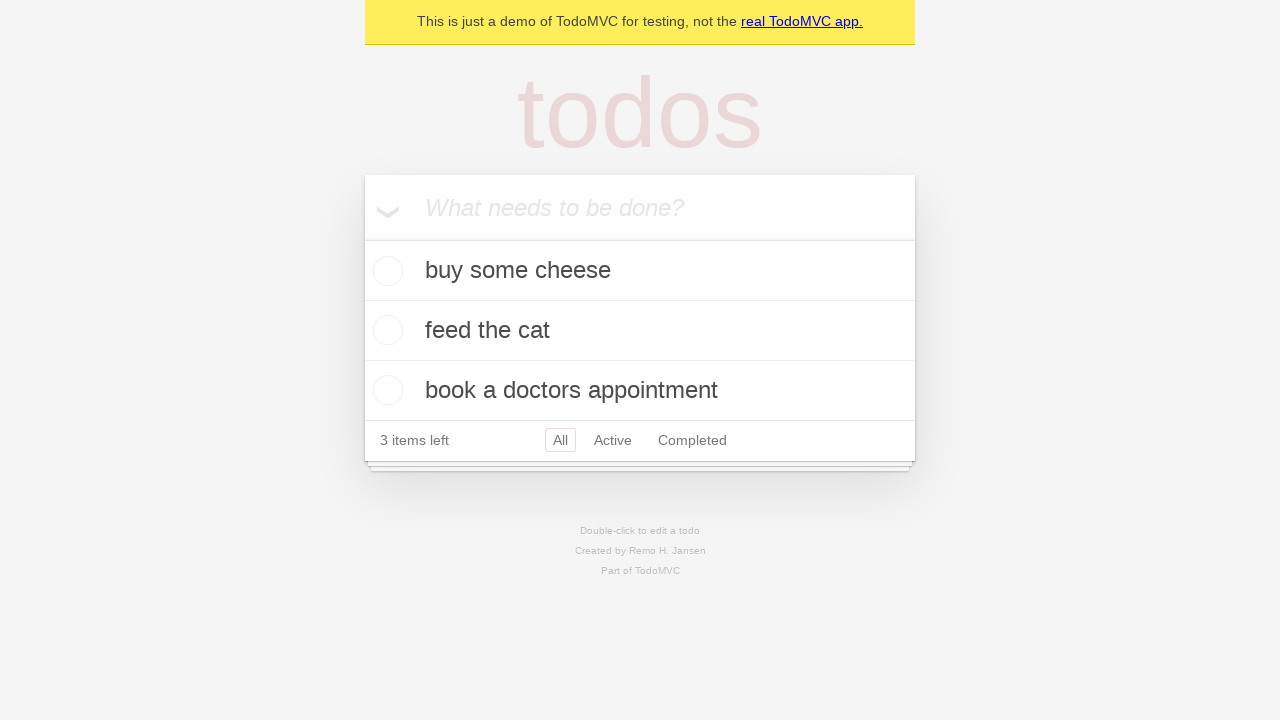

Marked second todo item as complete at (385, 330) on internal:testid=[data-testid="todo-item"s] >> nth=1 >> internal:role=checkbox
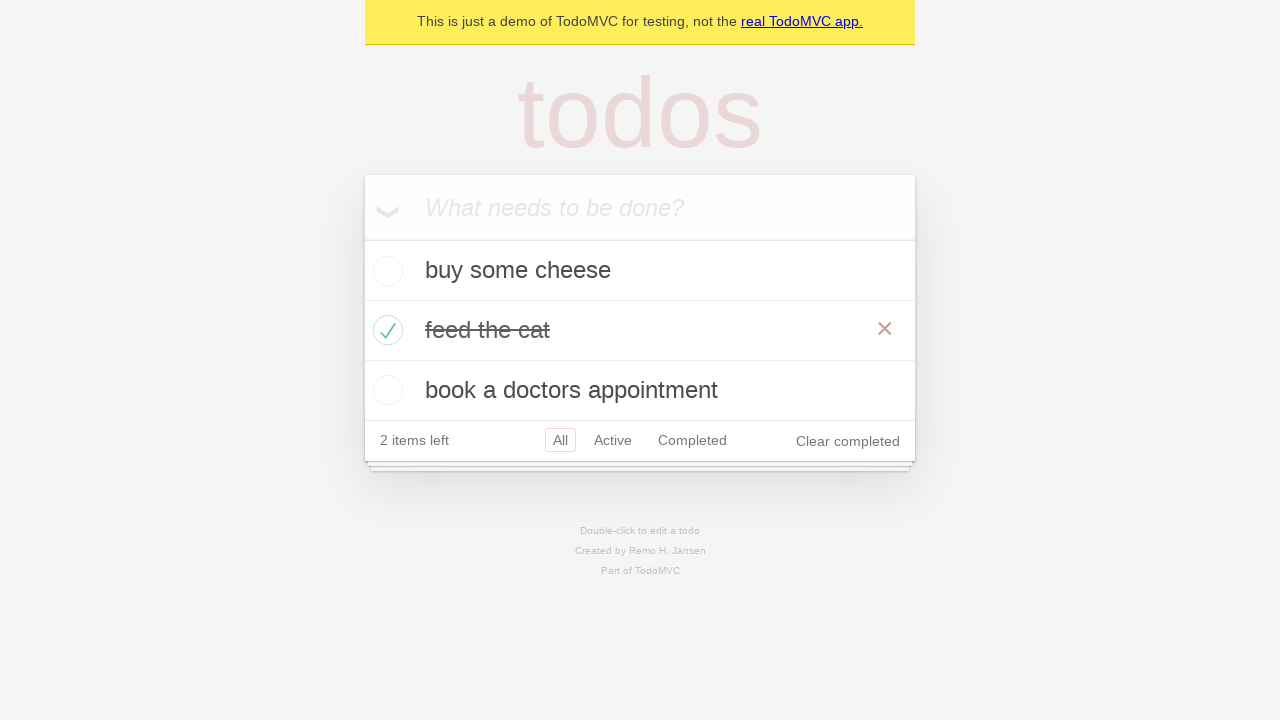

Clicked Active filter to display only active items at (613, 440) on internal:role=link[name="Active"i]
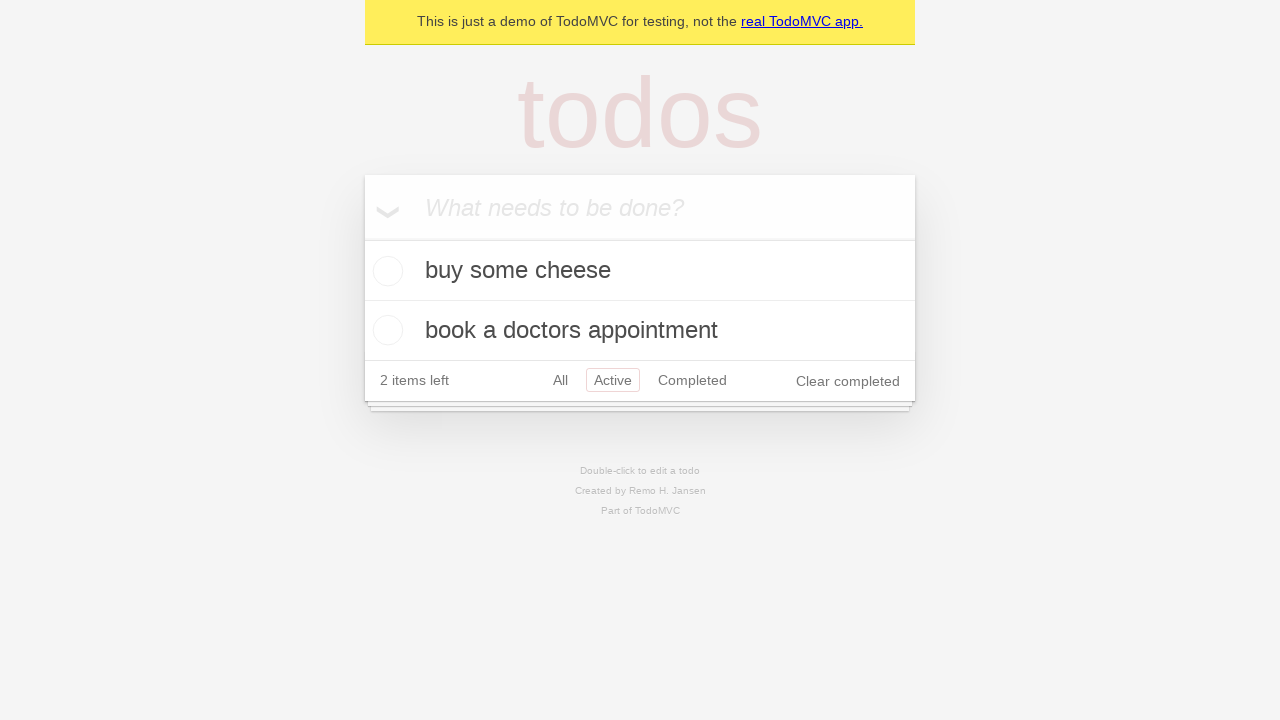

Waited for filtered results to show 2 active items
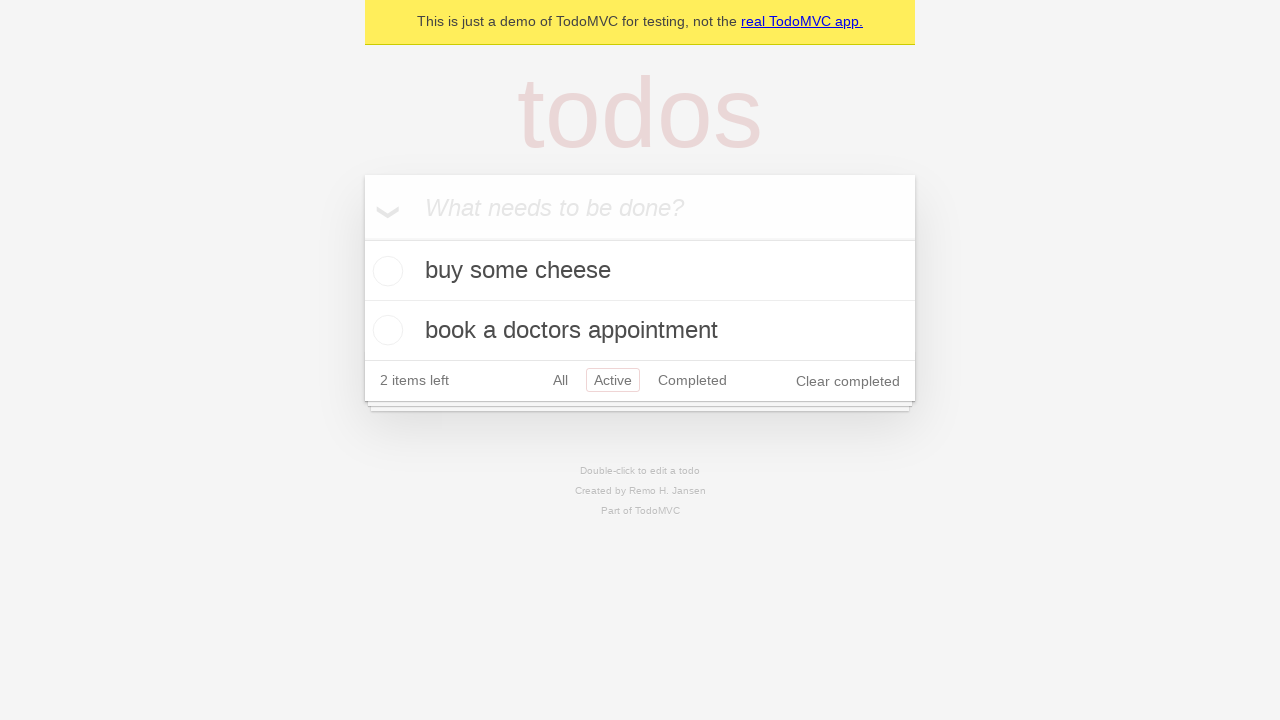

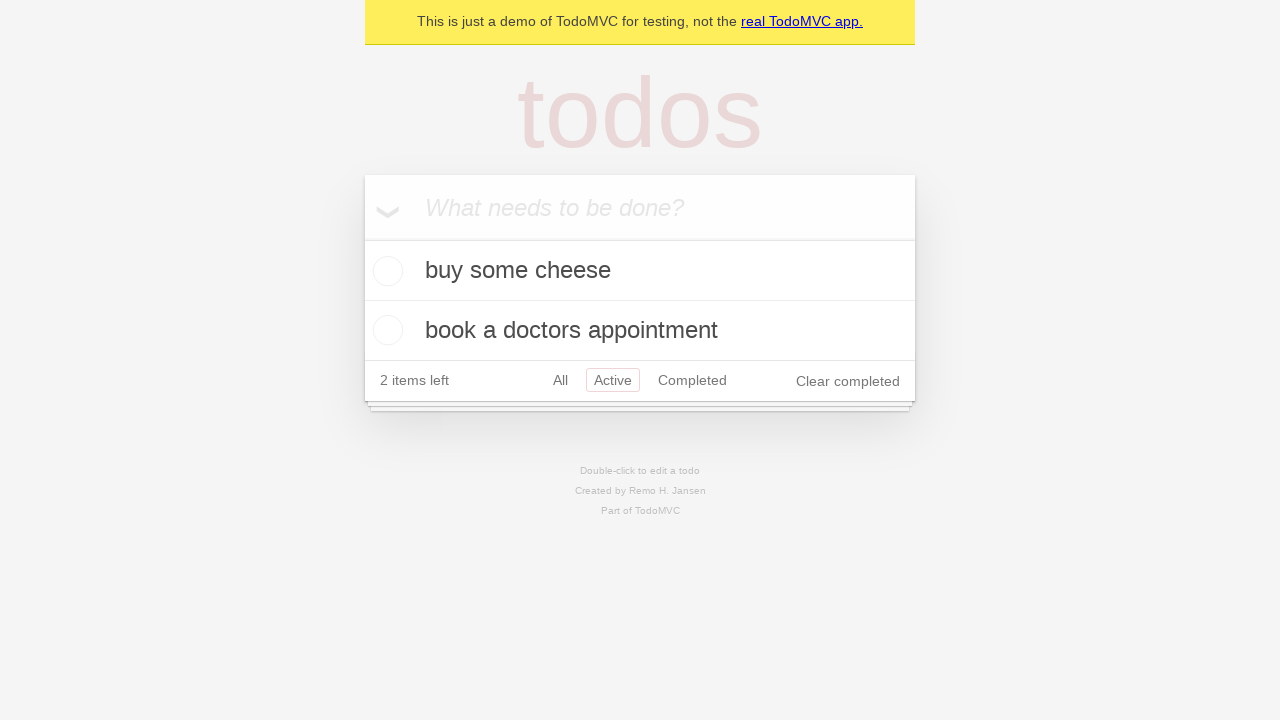